Navigates to the Rediff Money website and maximizes the browser window

Starting URL: https://money.rediff.com/

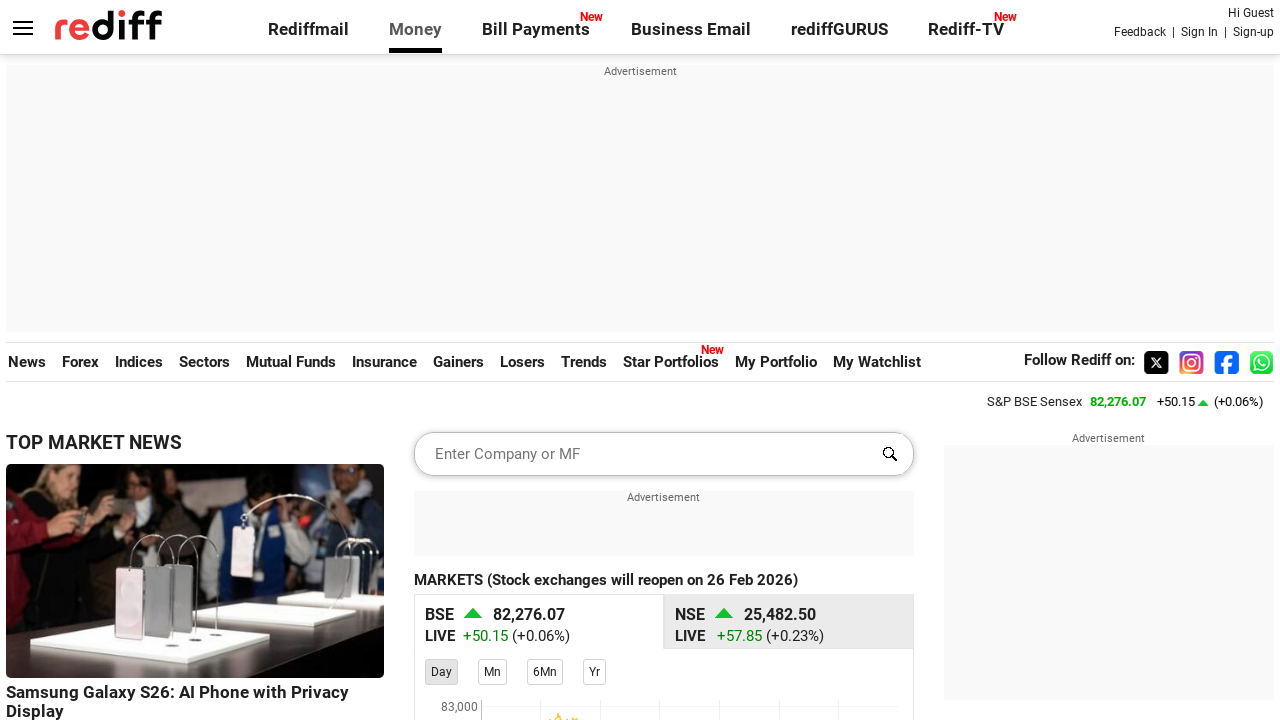

Waited for Rediff Money website to fully load (networkidle state)
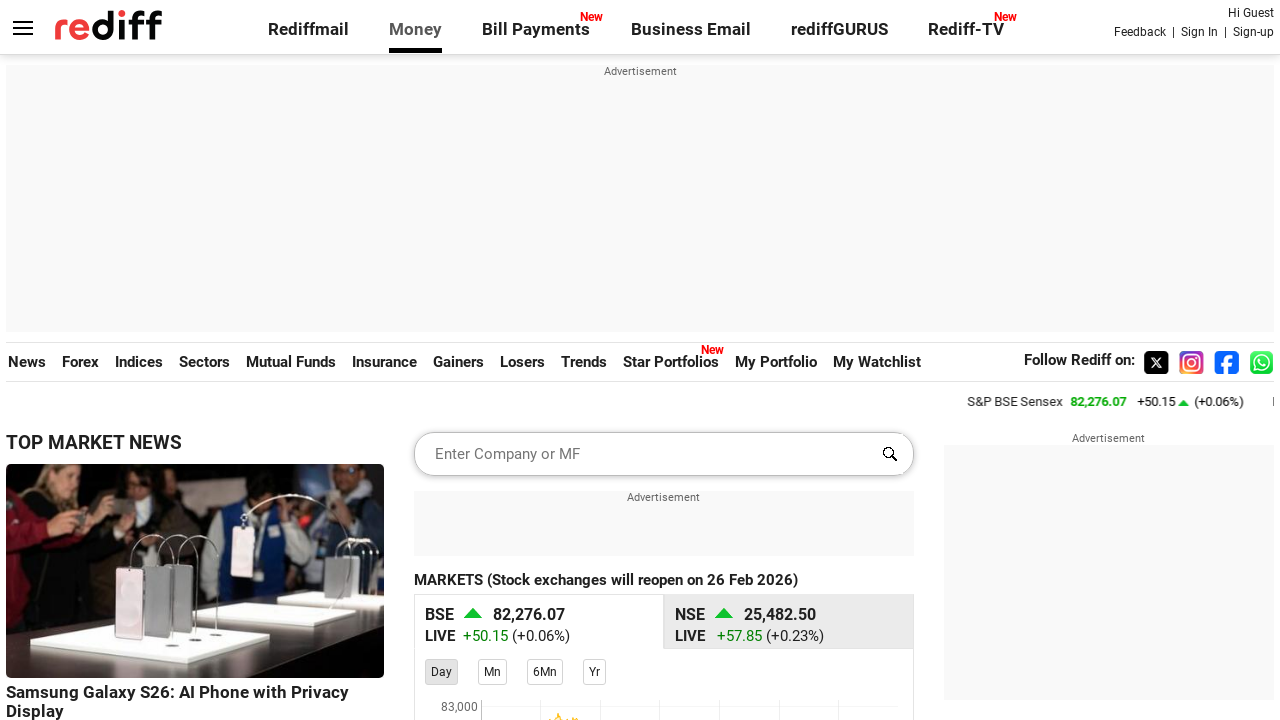

Maximized browser window to 1920x1080
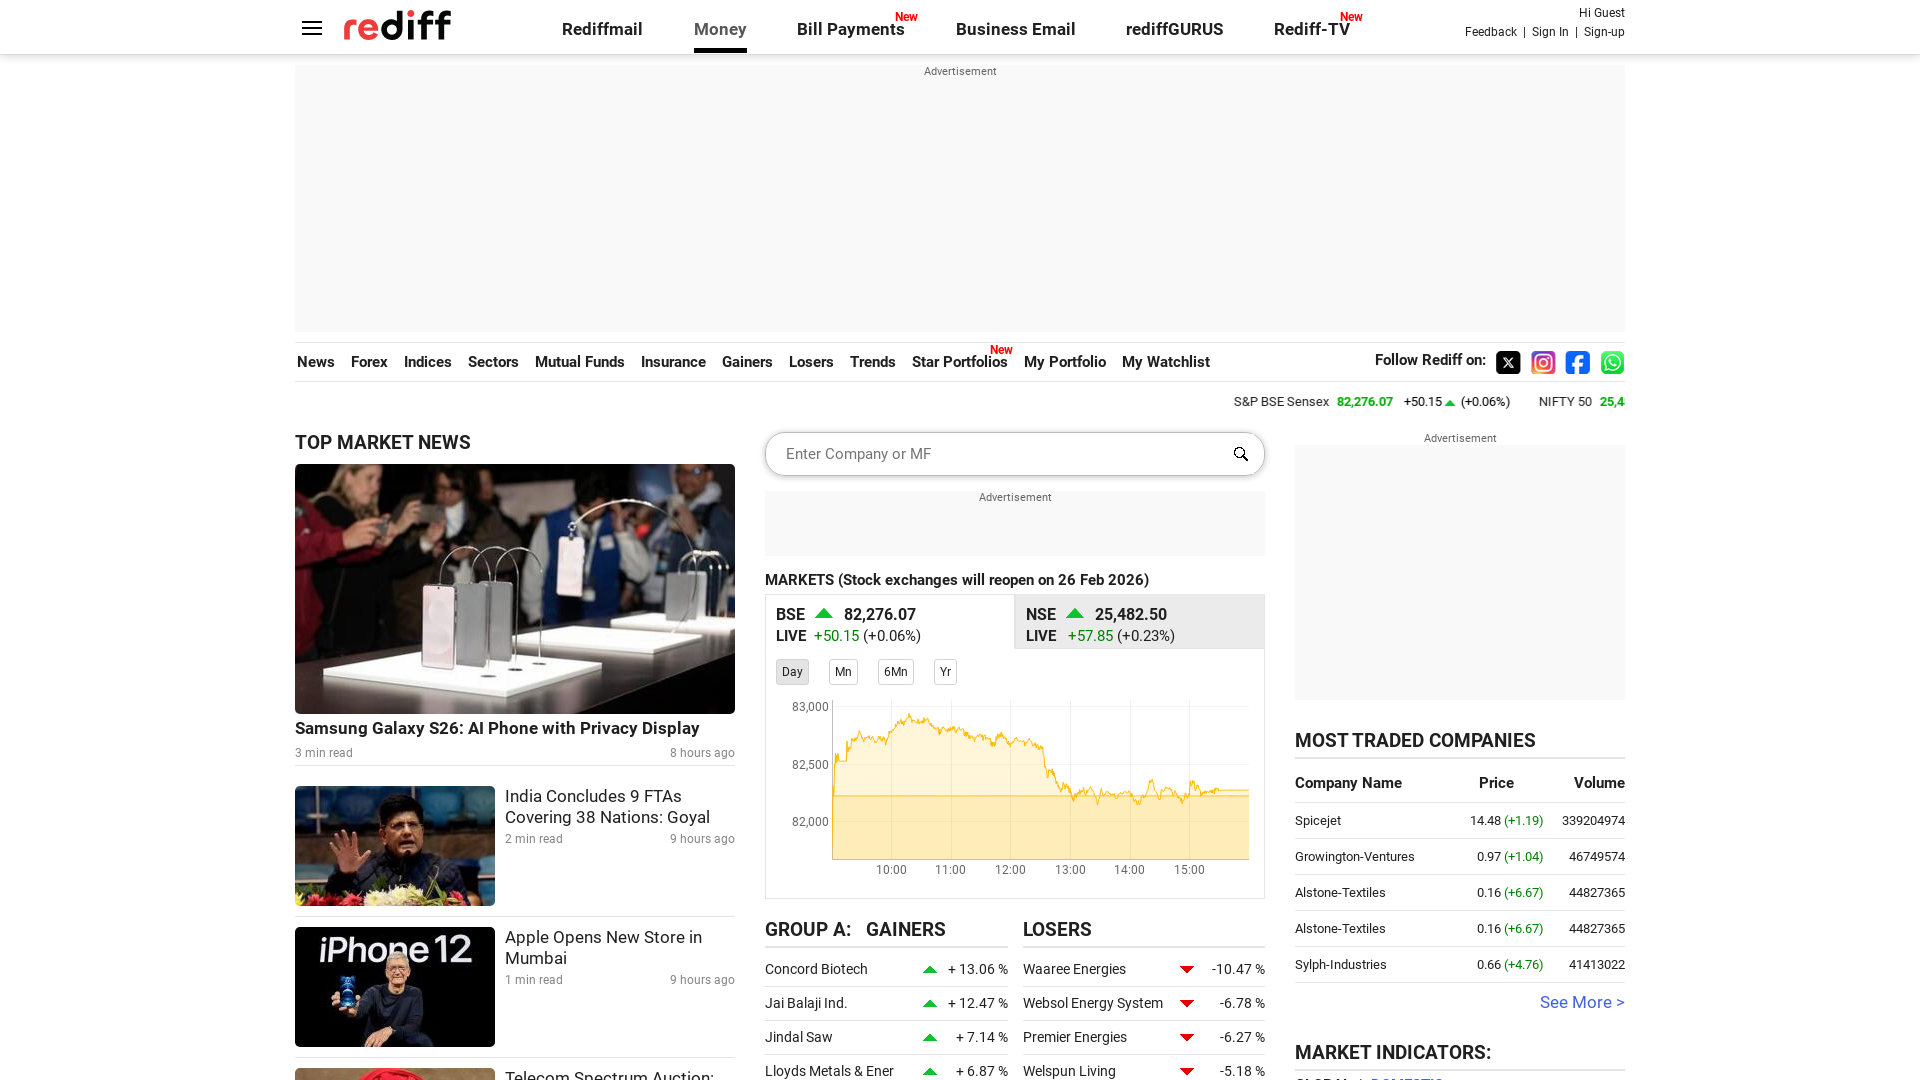

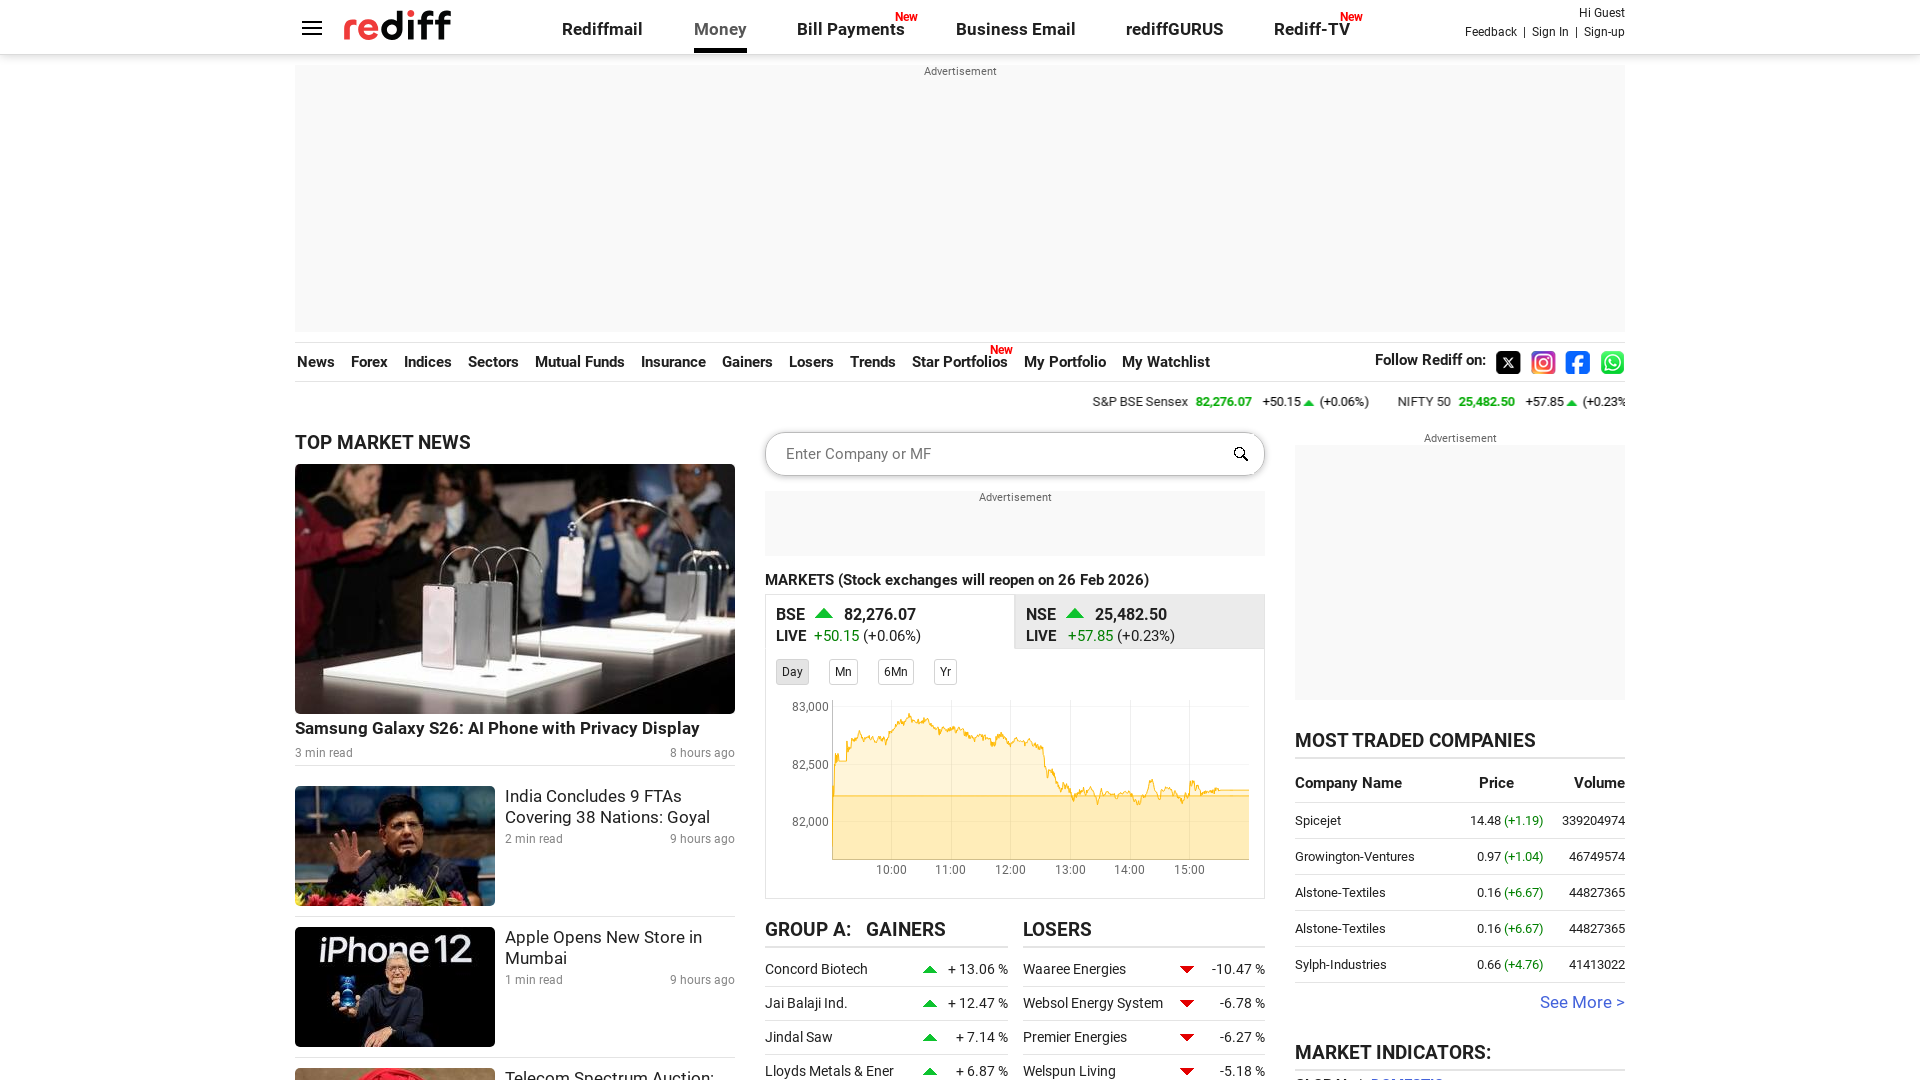